Clicks on the "Subscribe to our monthly newsletter" heading to navigate to that section on the page

Starting URL: https://klik.solutions/

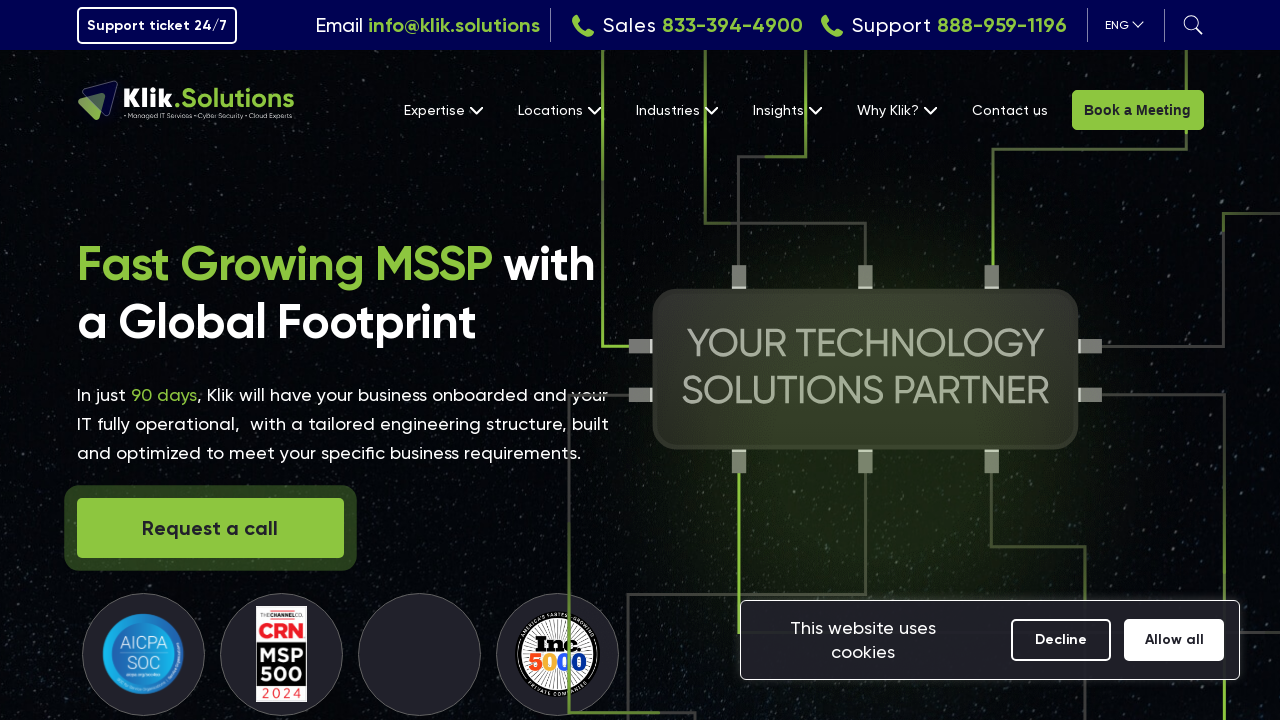

Navigated to https://klik.solutions/
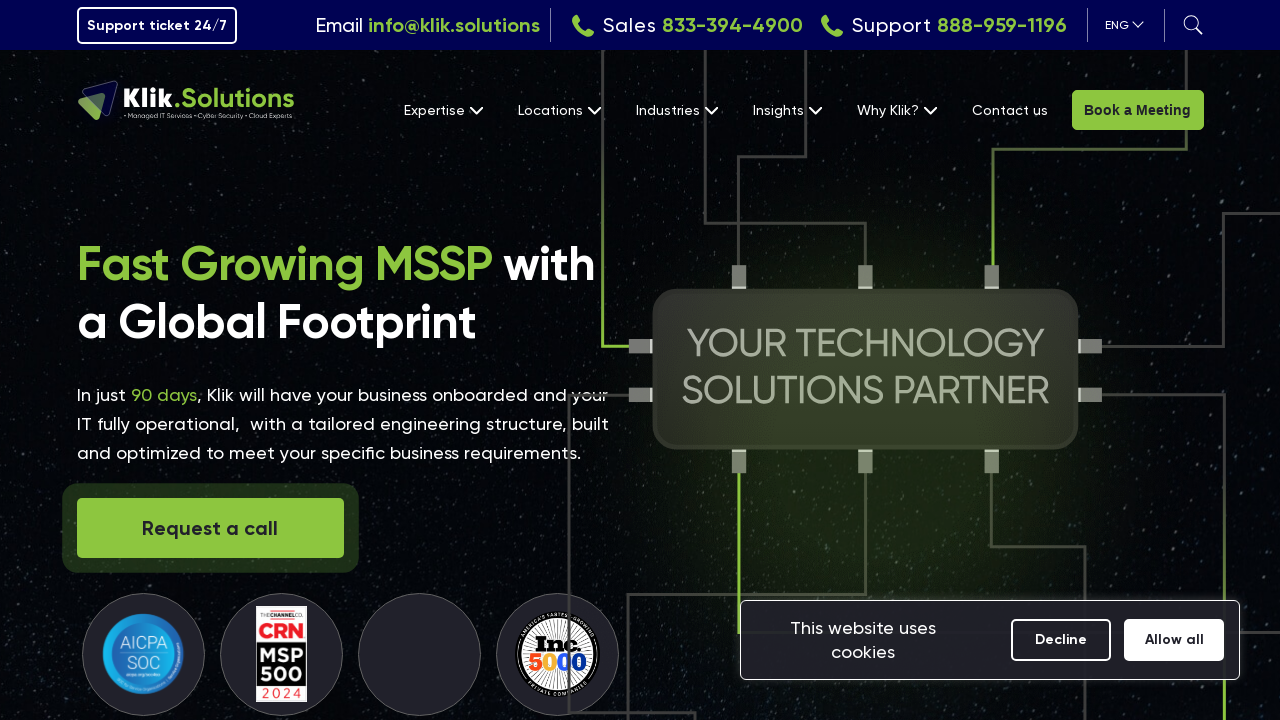

Clicked on the 'Subscribe to our monthly newsletter' heading at (316, 361) on internal:role=heading[name="Subscribe to our monthly newsletter"i]
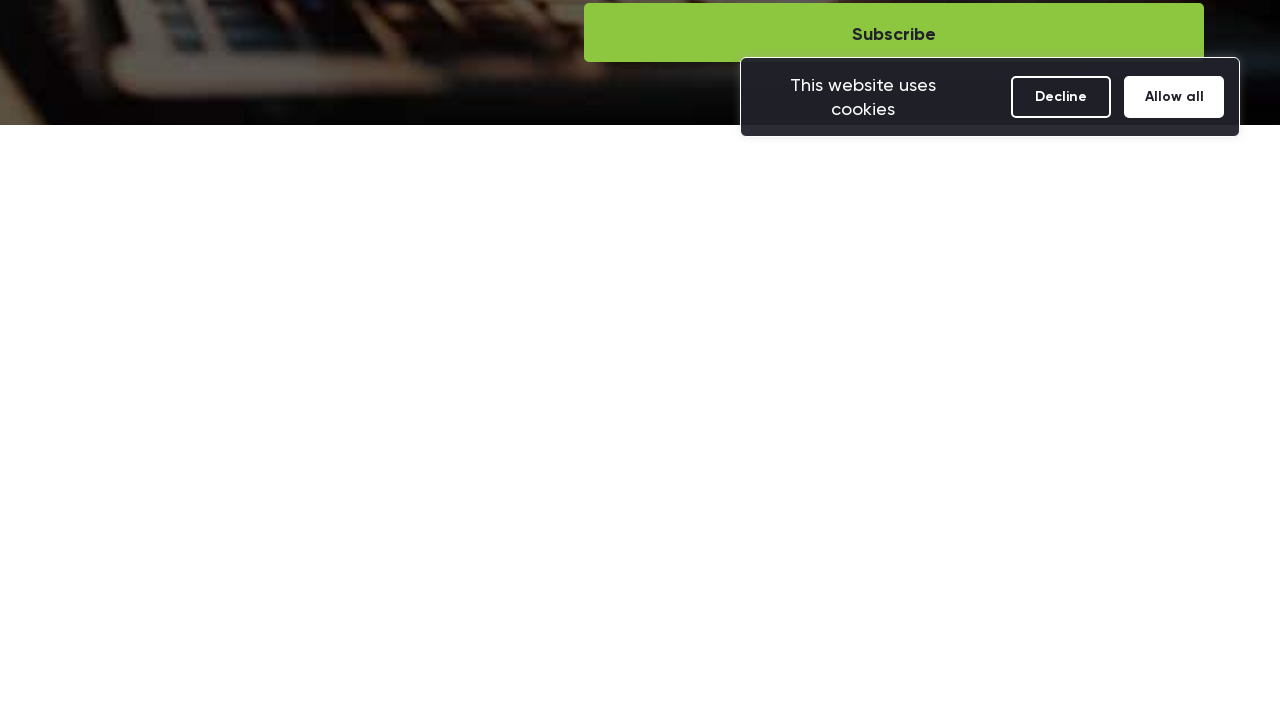

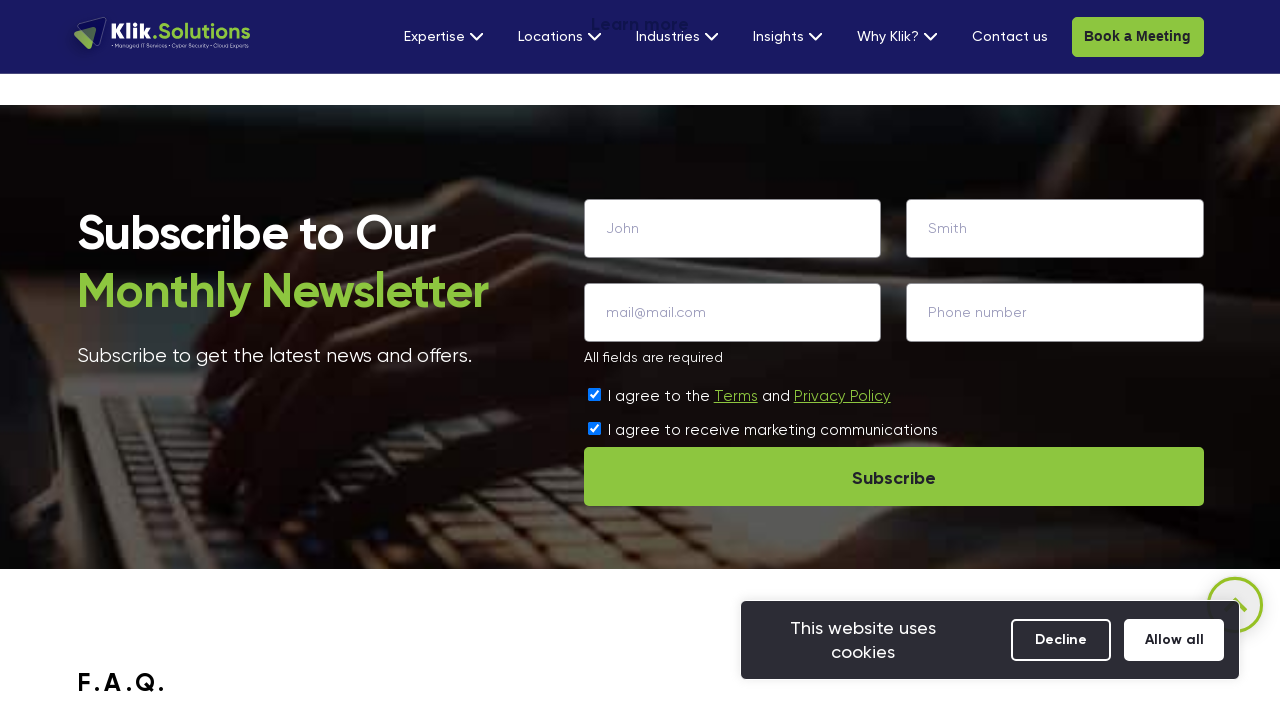